Tests that clicking "Projects" link in footer navigates to the projects section

Starting URL: https://natashabag.github.io/

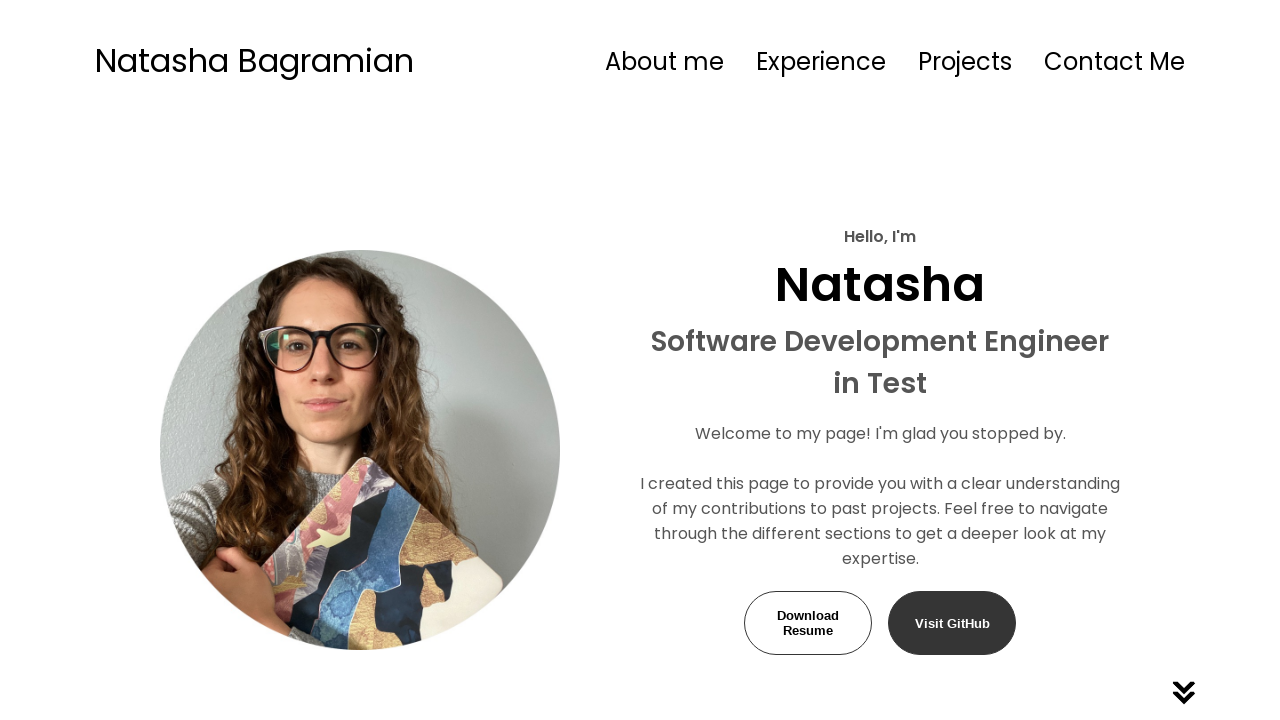

Clicked 'Projects' link in footer at (710, 594) on internal:role=link[name="Projects"i] >> nth=1
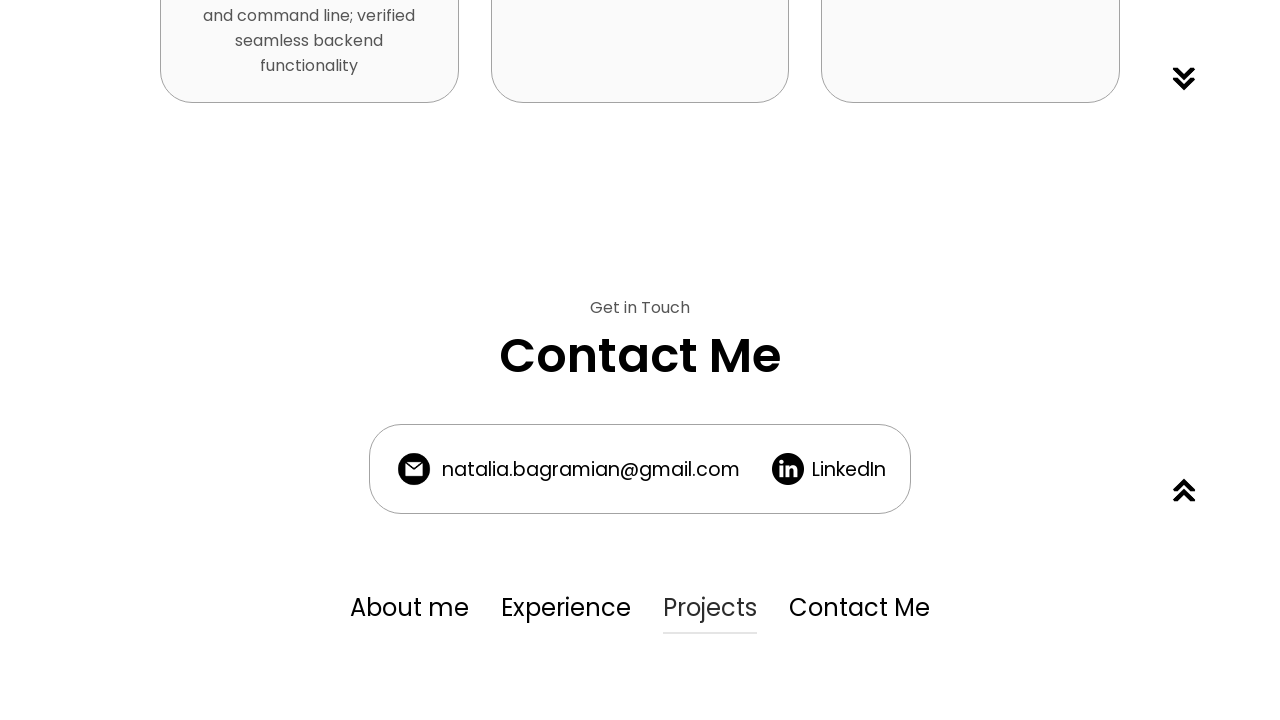

Projects section heading is now visible
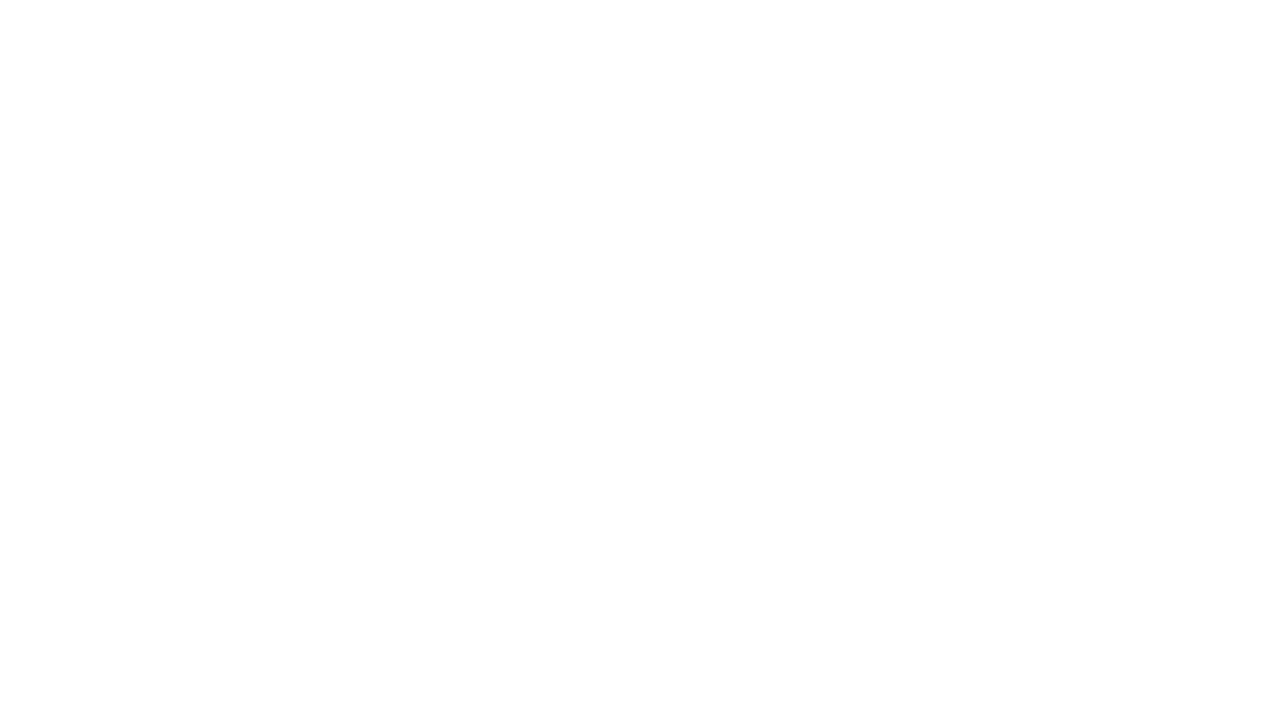

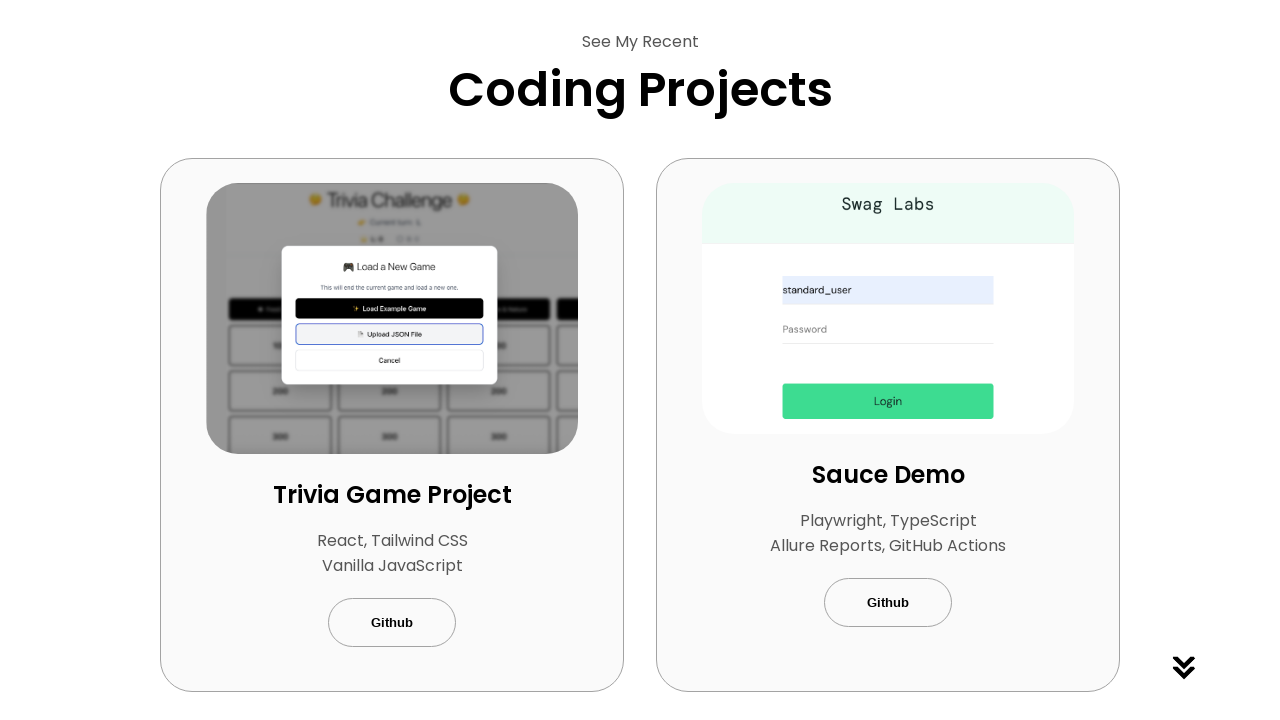